Tests navigation on a practice website by clicking a navigation link on the sign up page, then navigating to the multiple buttons page and verifying the page title element is present.

Starting URL: https://practice.cydeo.com/sign_up

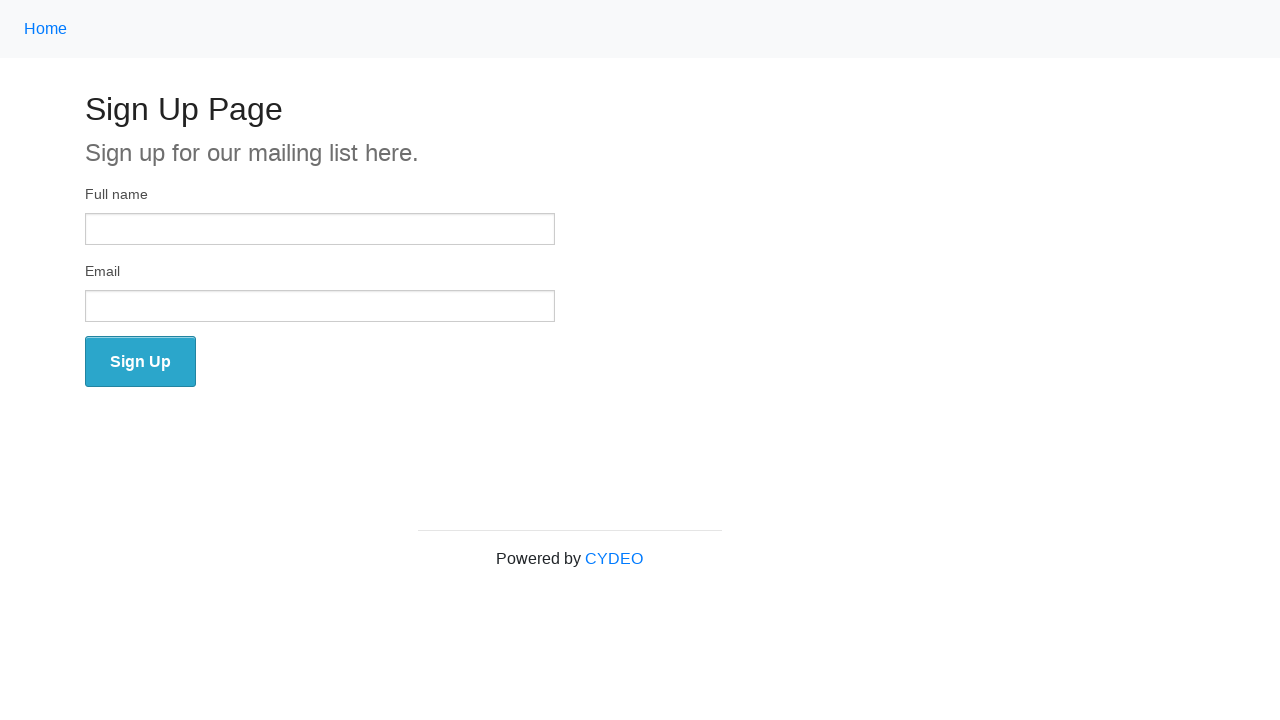

Navigation link element loaded on sign up page
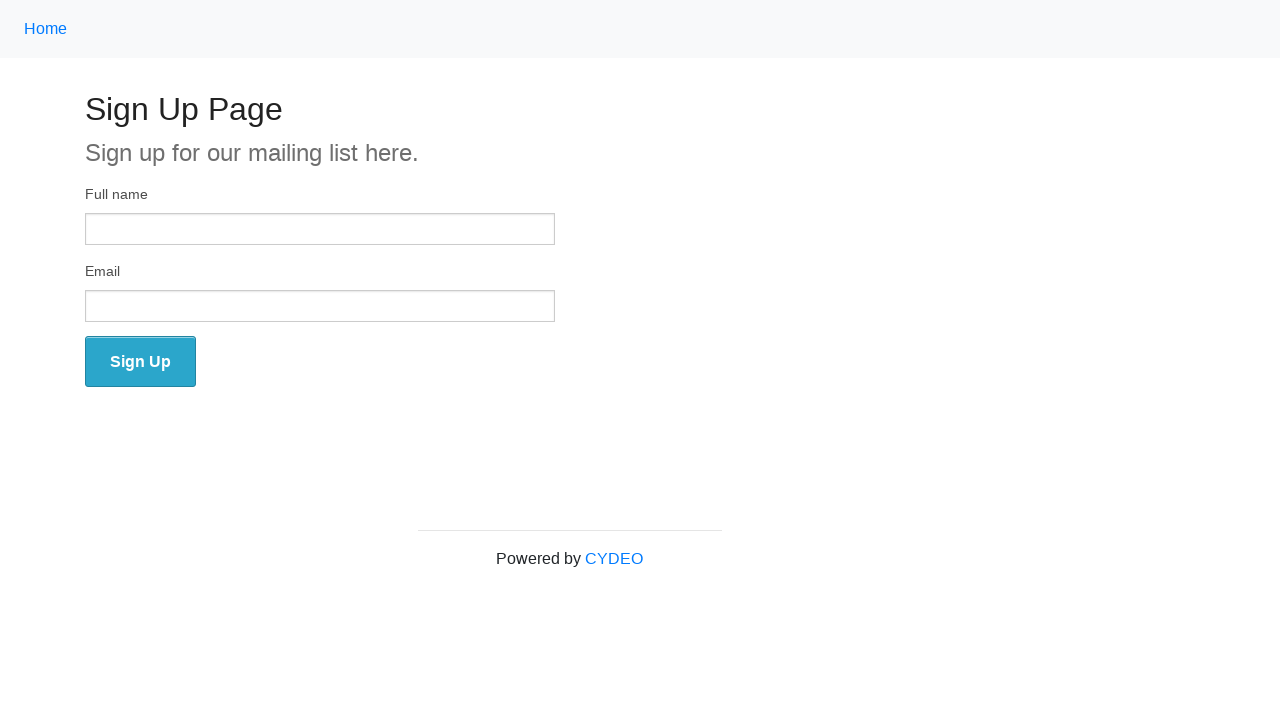

Clicked navigation link at (46, 29) on .nav-link
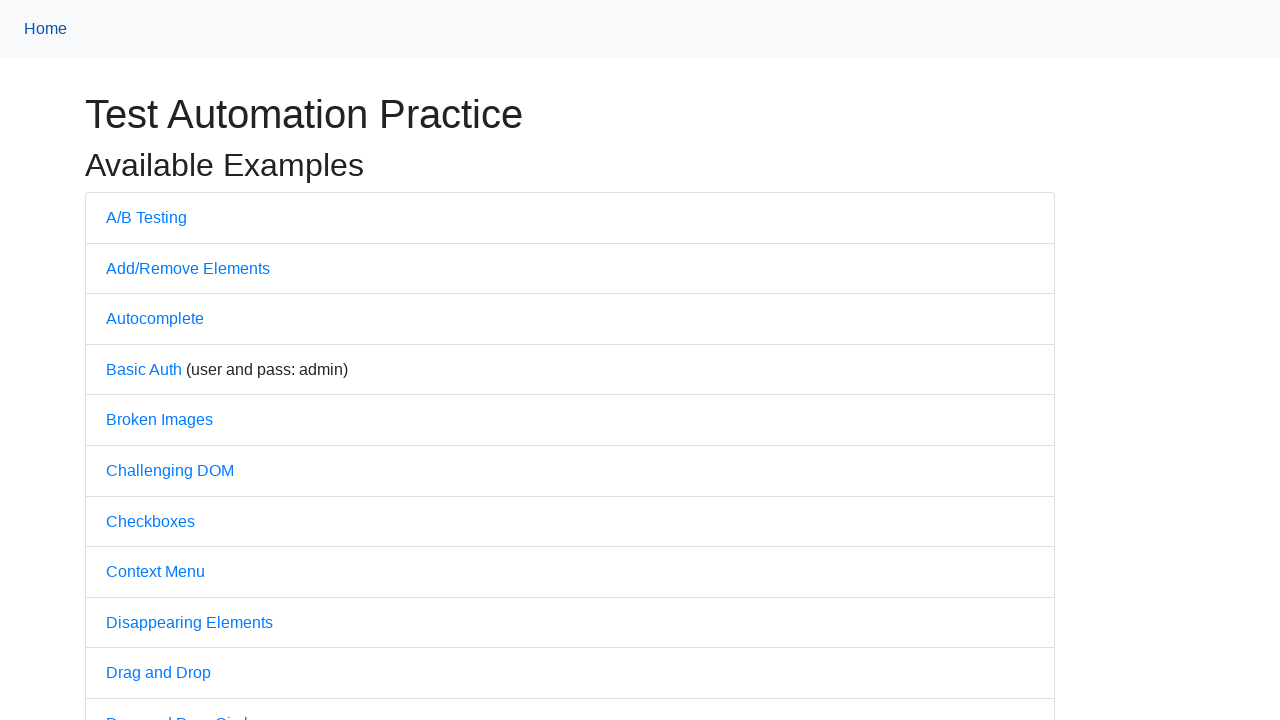

Navigated to multiple buttons page
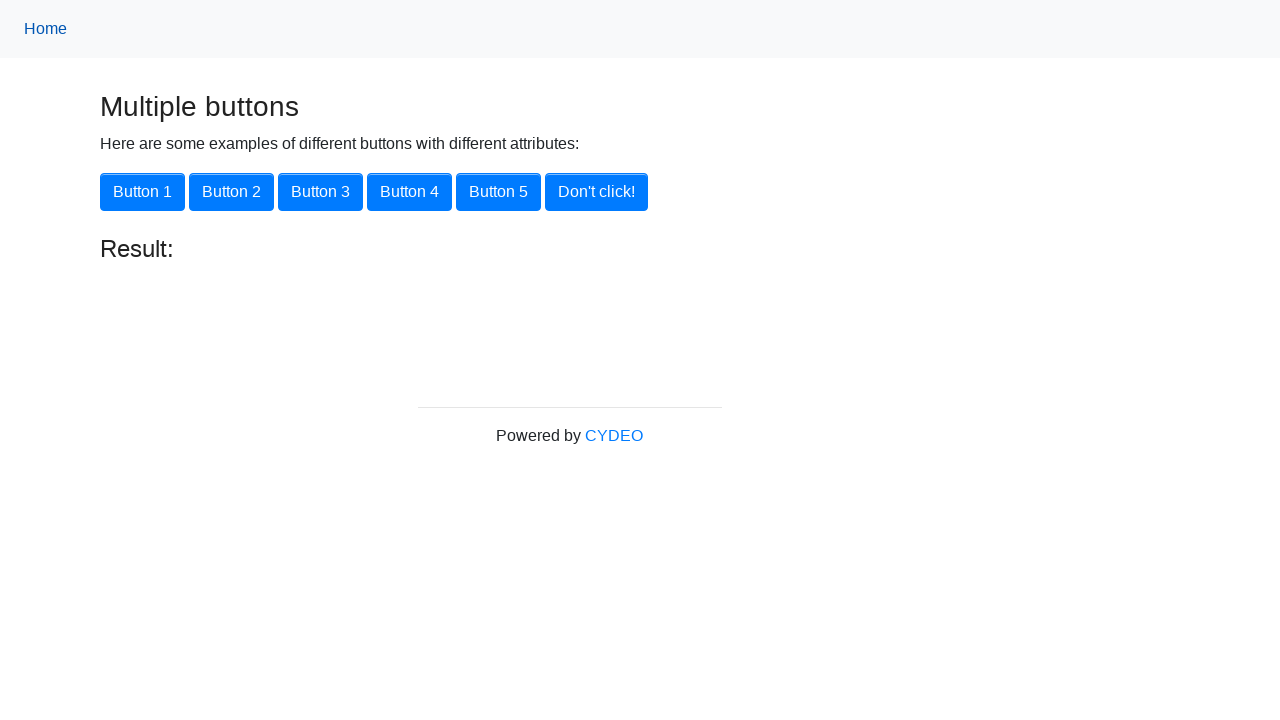

Page title element (h3) is present on multiple buttons page
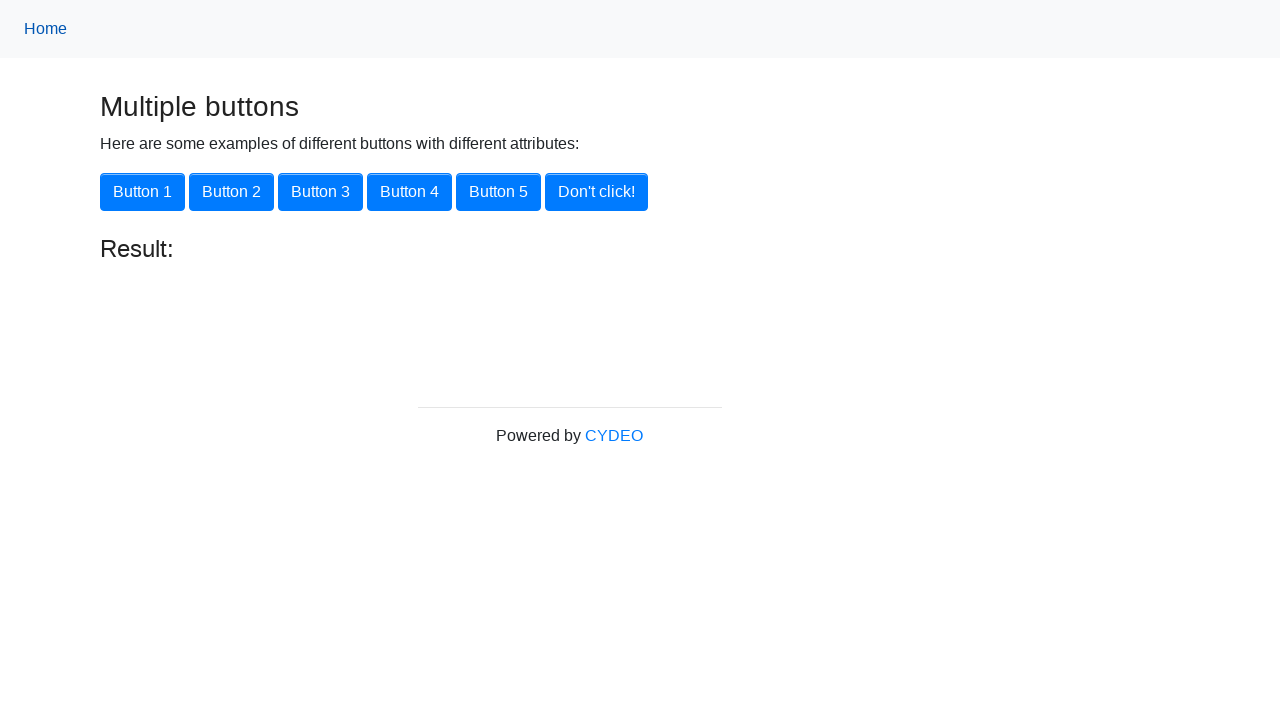

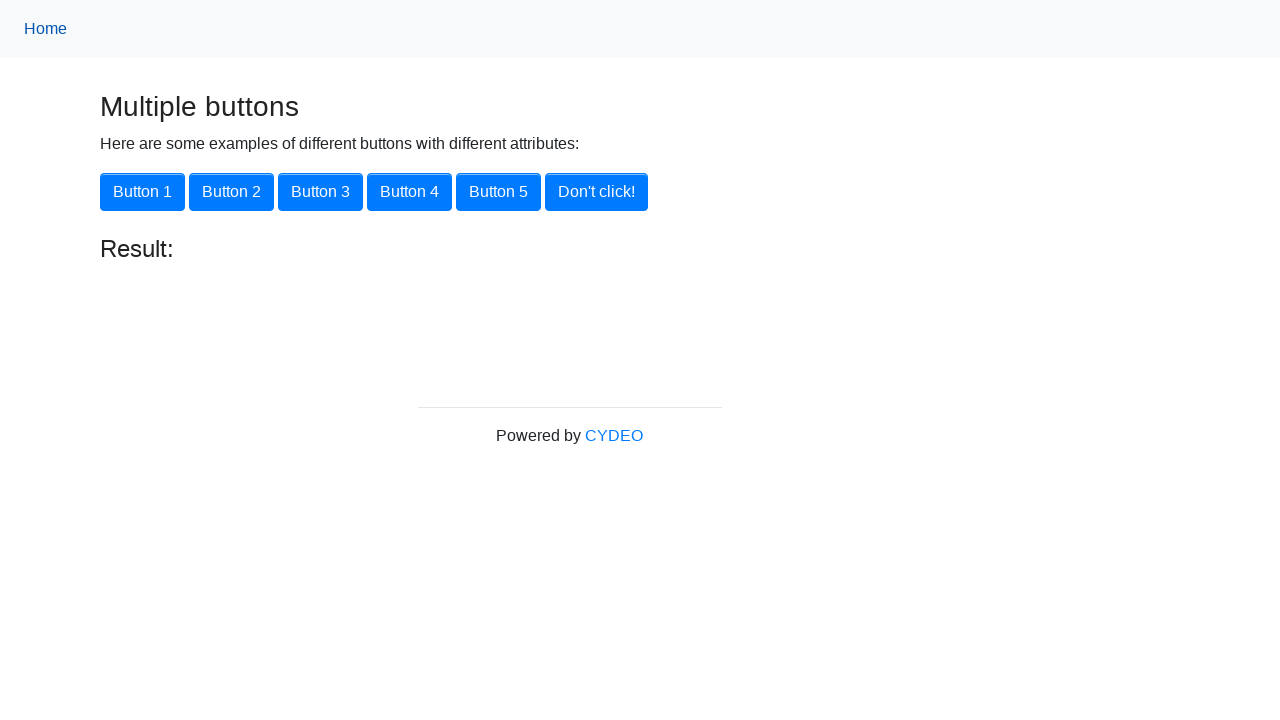